Navigates to a Ukrainian educational test practice page, clicks through question elements, and interacts with the test interface by selecting the last question and submitting answers.

Starting URL: https://zno.osvita.ua/ukraine-history/tag-u_skladi_rechi_pospolitoyi_v_xvii_st/

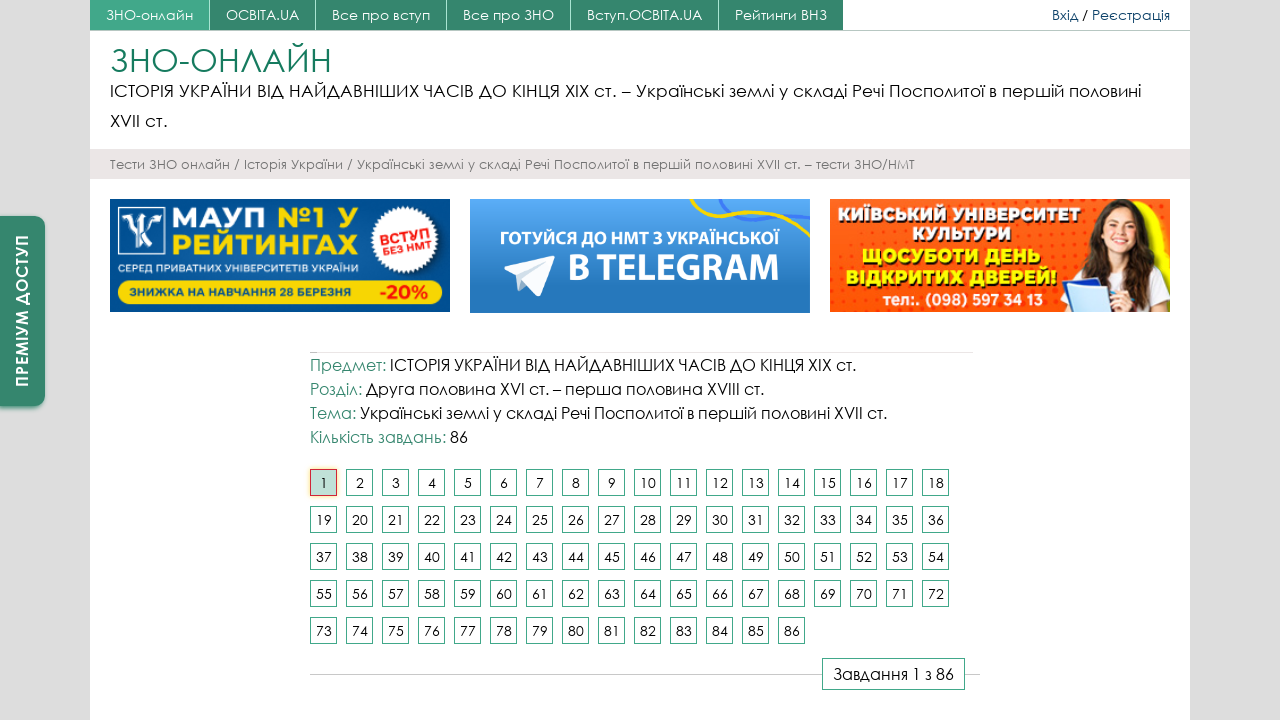

Waited for questions container to load
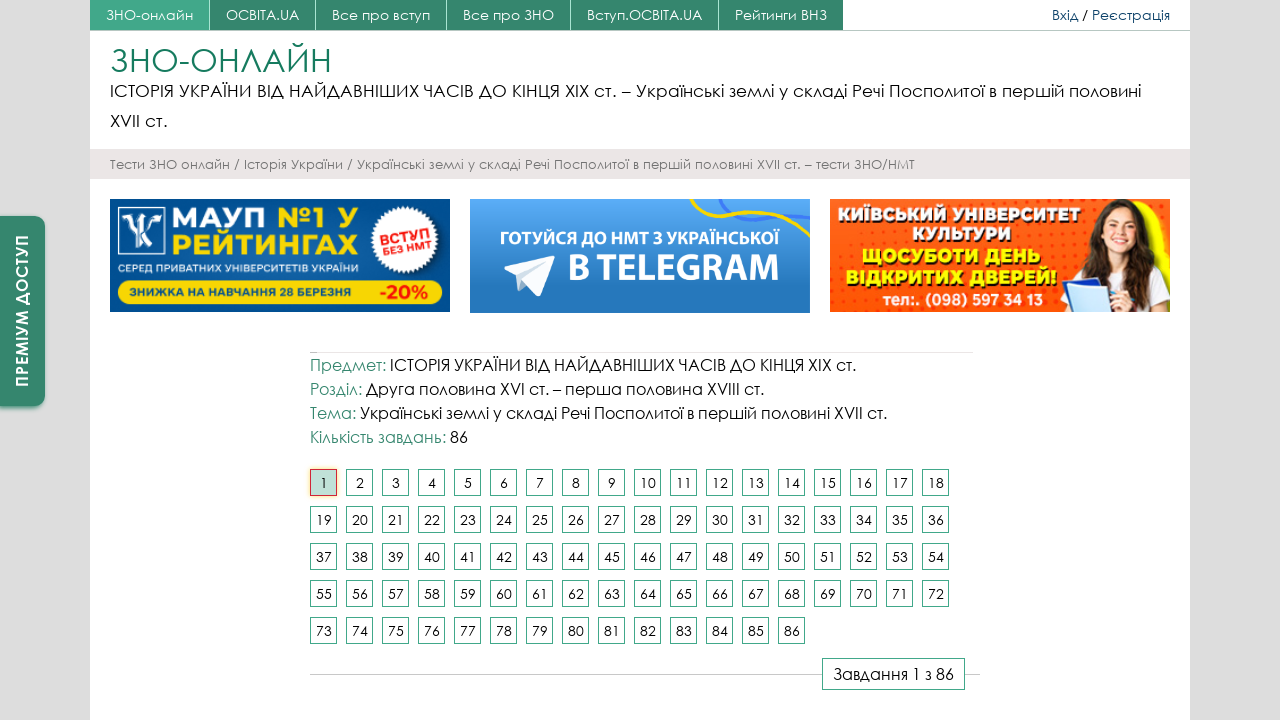

Retrieved all question elements from the page
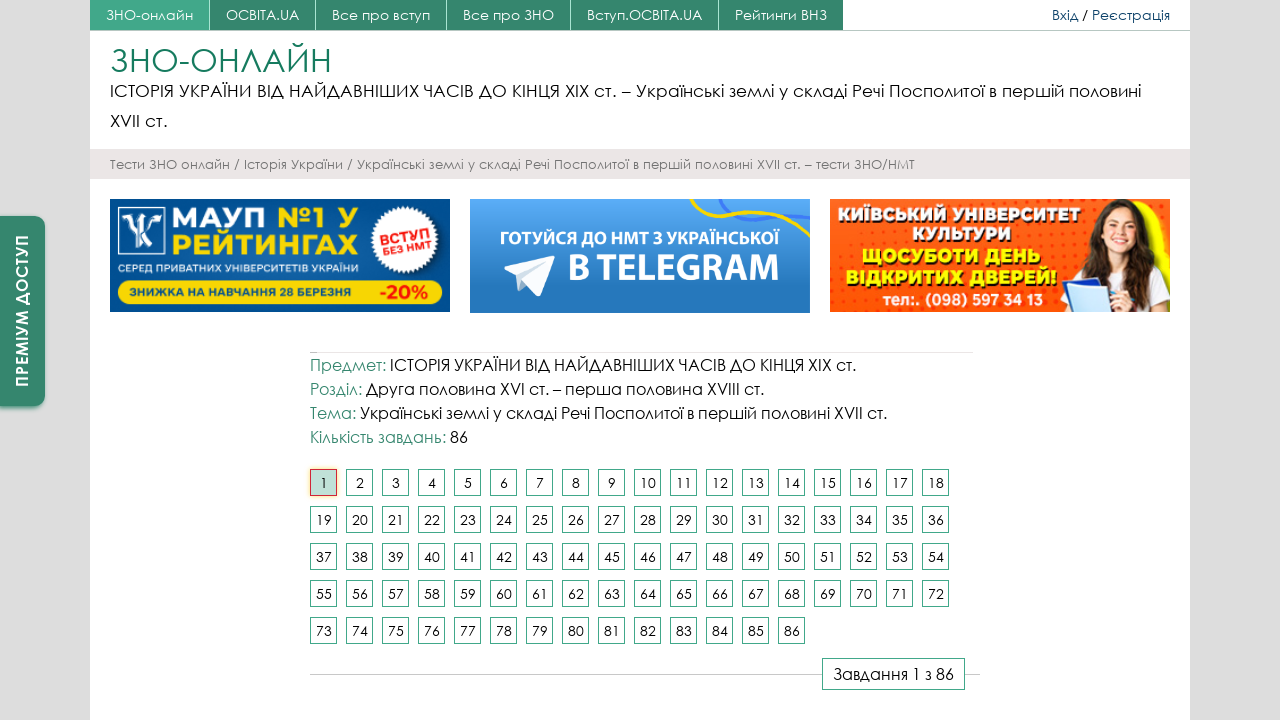

Found 86 questions in total
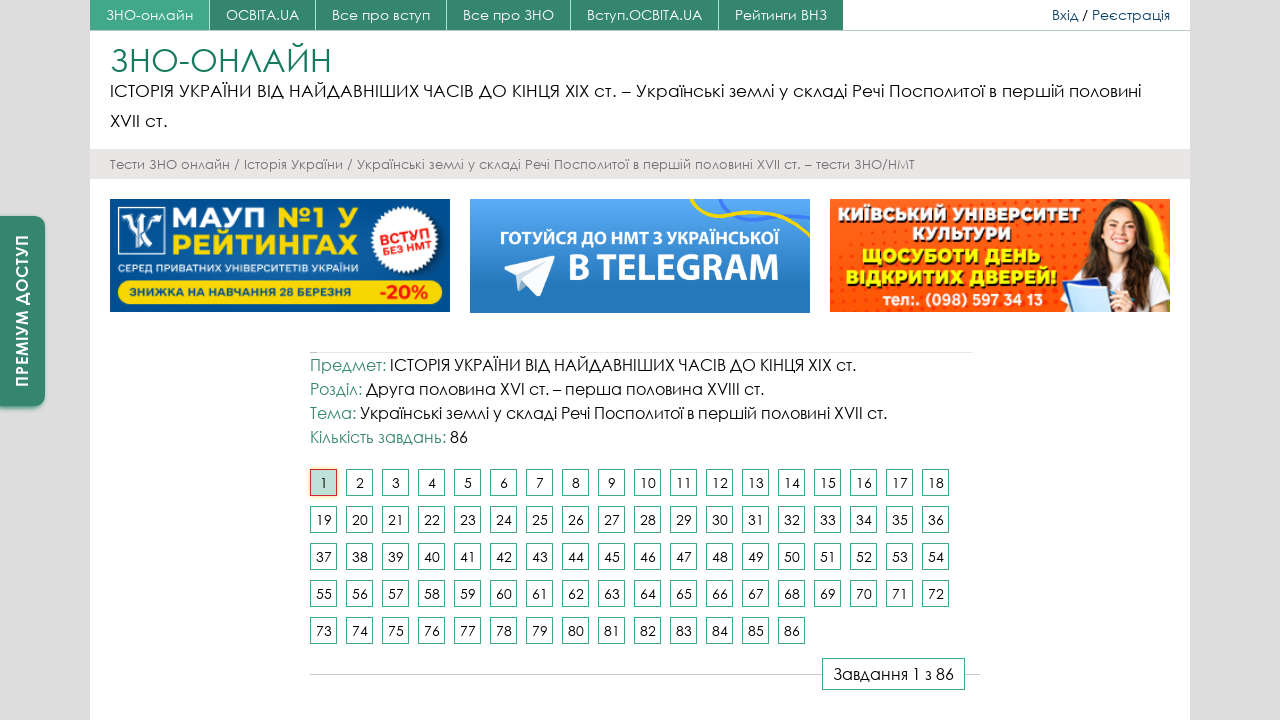

Clicked on the last question (question 86) at (792, 630) on #tasks-numbers span.number >> nth=-1
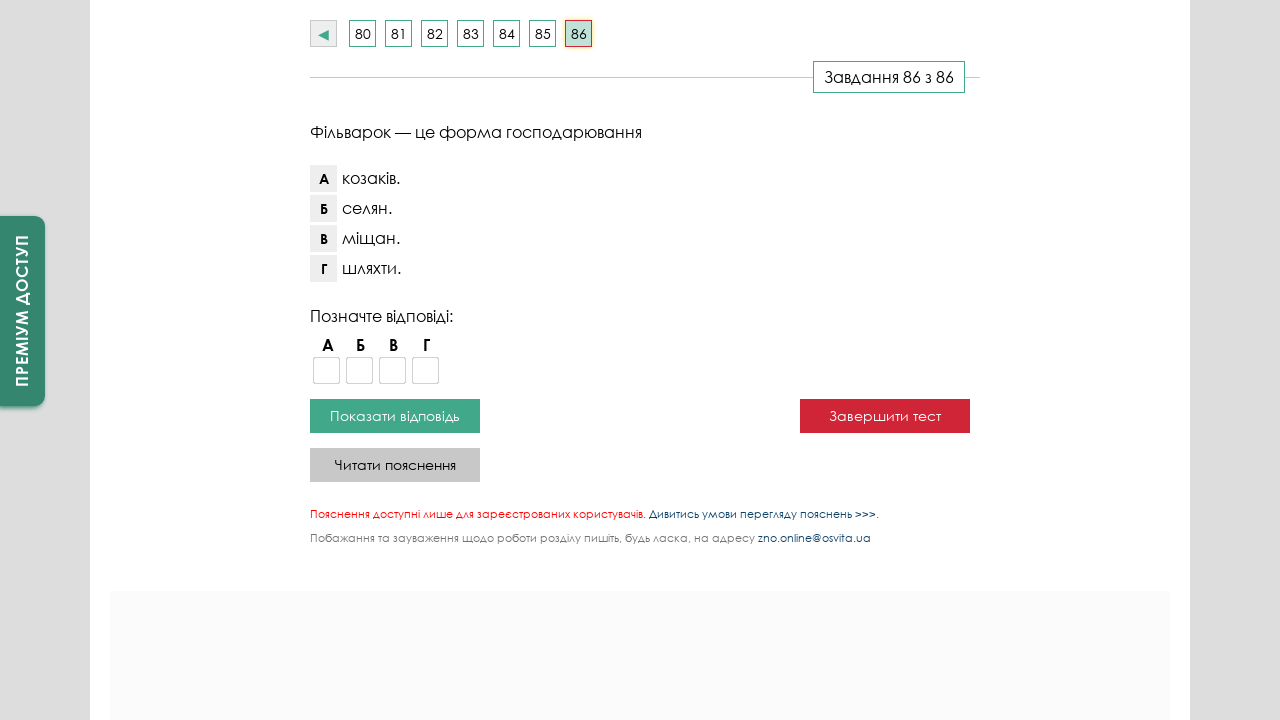

Scrolled down to one-third of page height
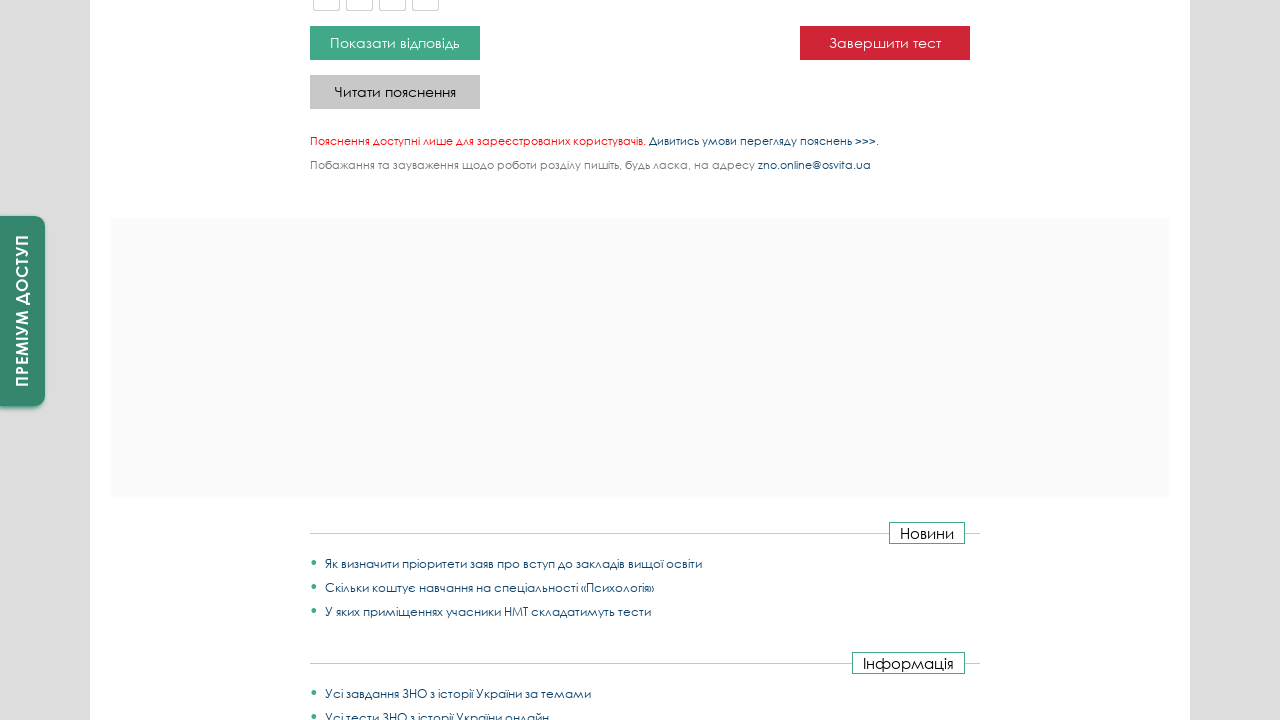

Clicked submit button for question 86 at (885, 43) on //*[@id="q_form_86"]/div[7]/div[2]/span
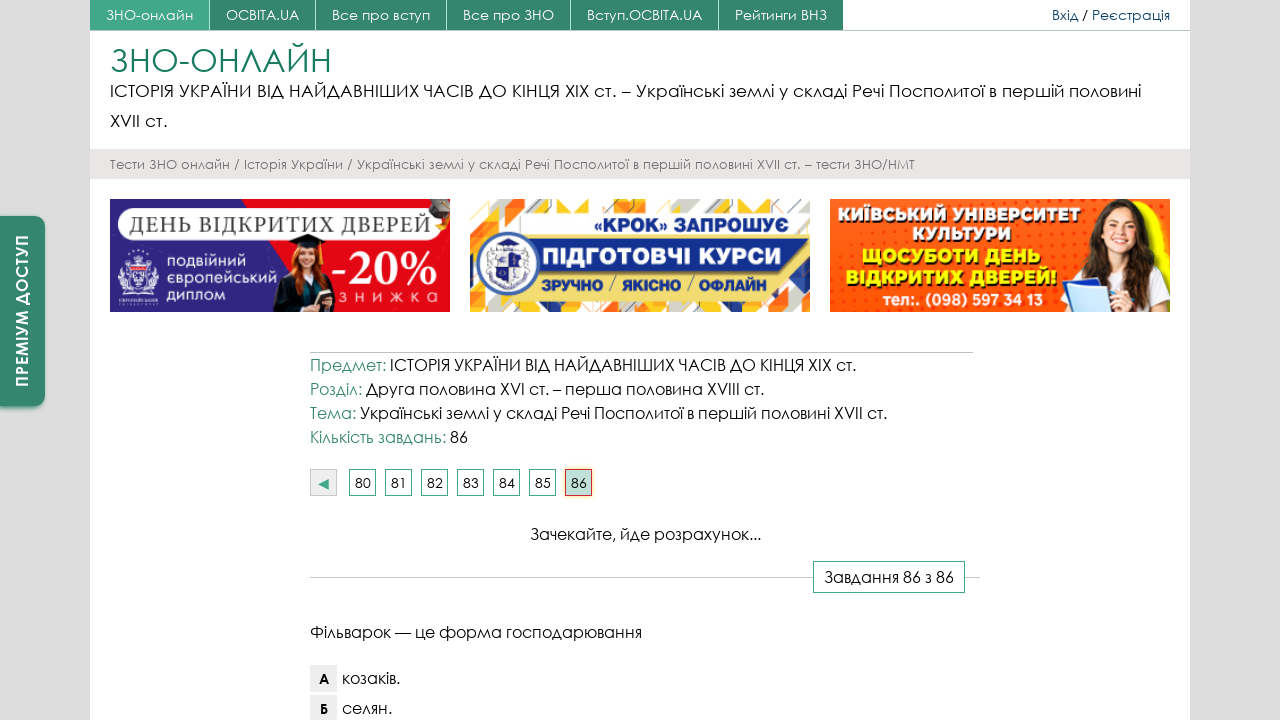

Waited 3 seconds for results to process
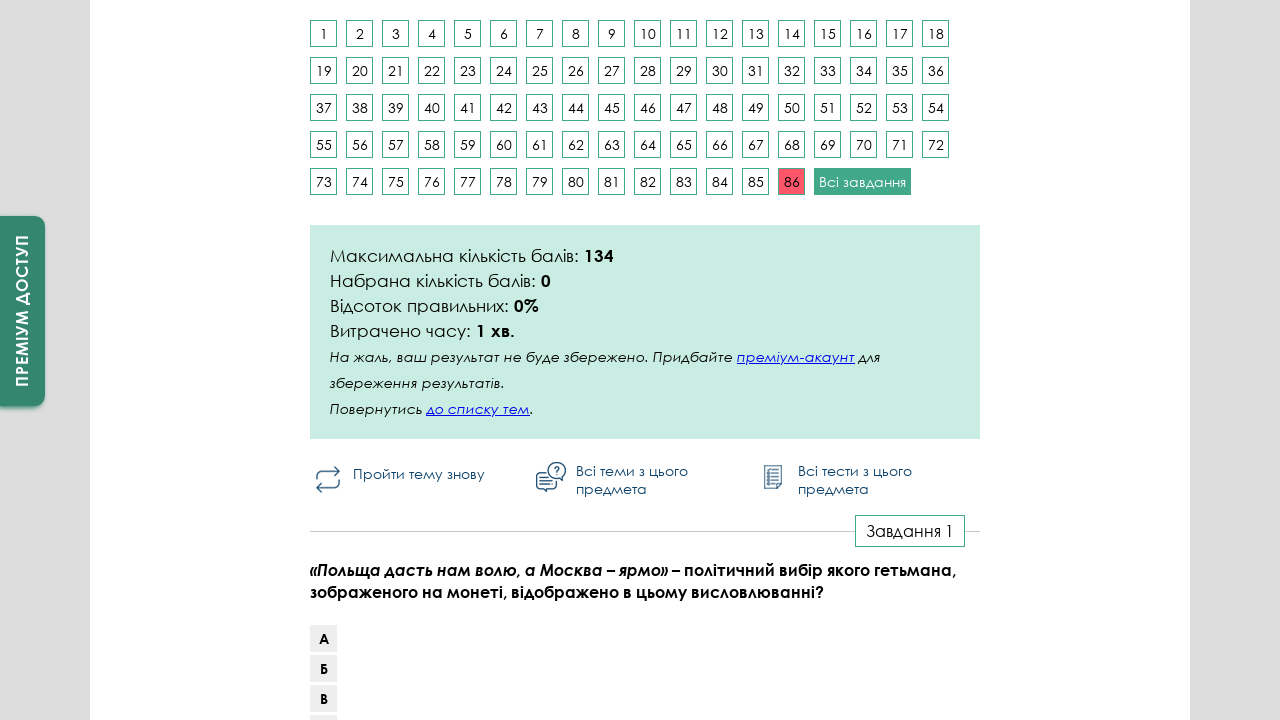

Waited for results container to become visible
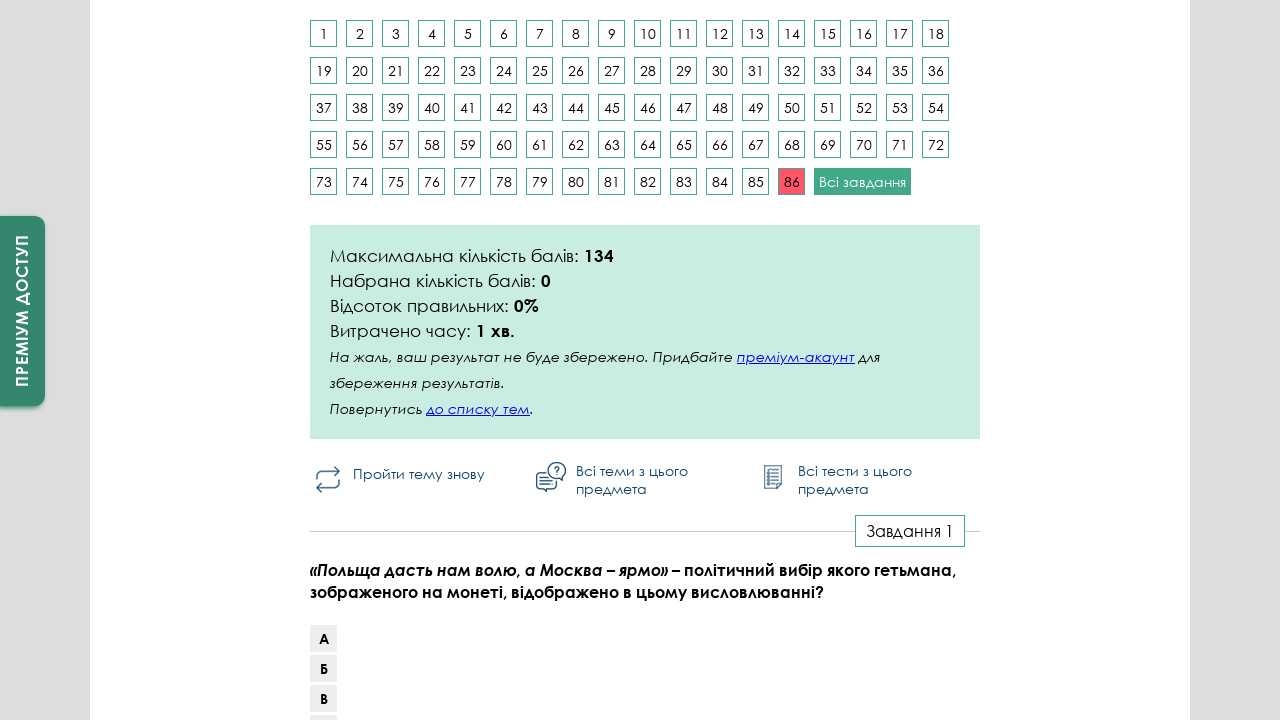

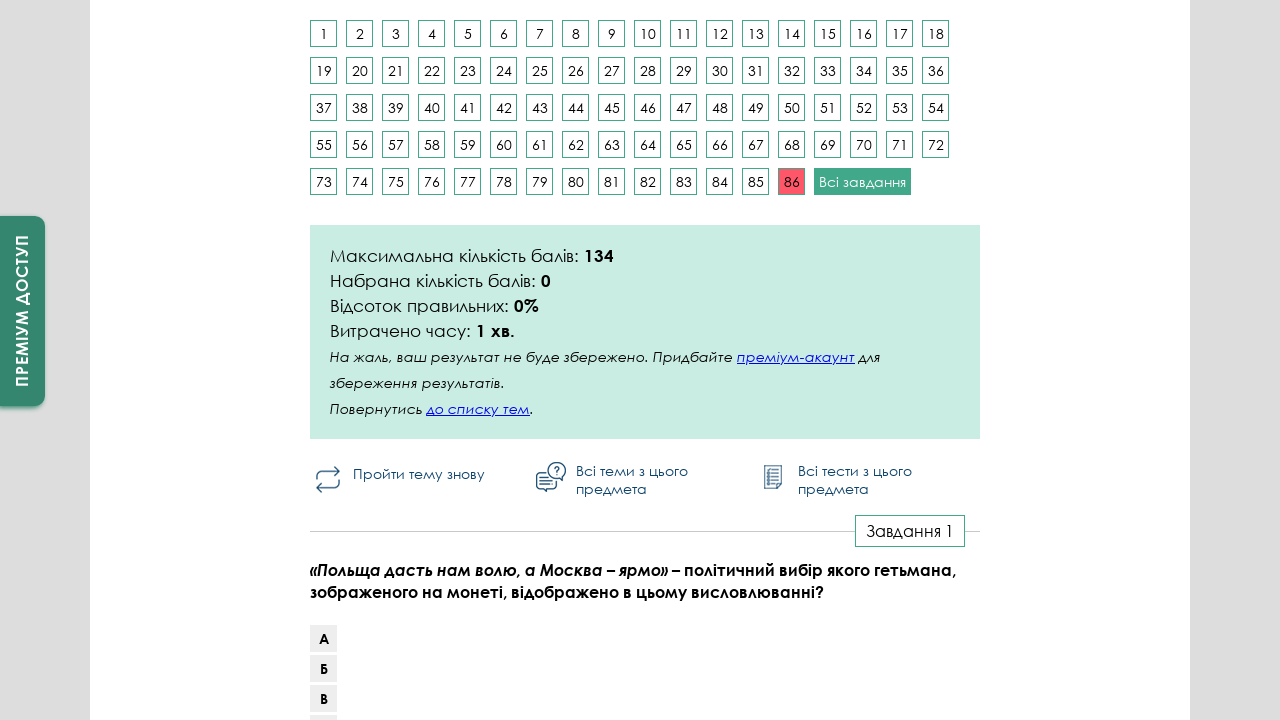